Tests various text input field interactions on LeafGround's input practice page, including typing text, appending to existing text, checking if a field is disabled, clearing and entering new text, retrieving field values, and entering an email address.

Starting URL: https://leafground.com/input.xhtml

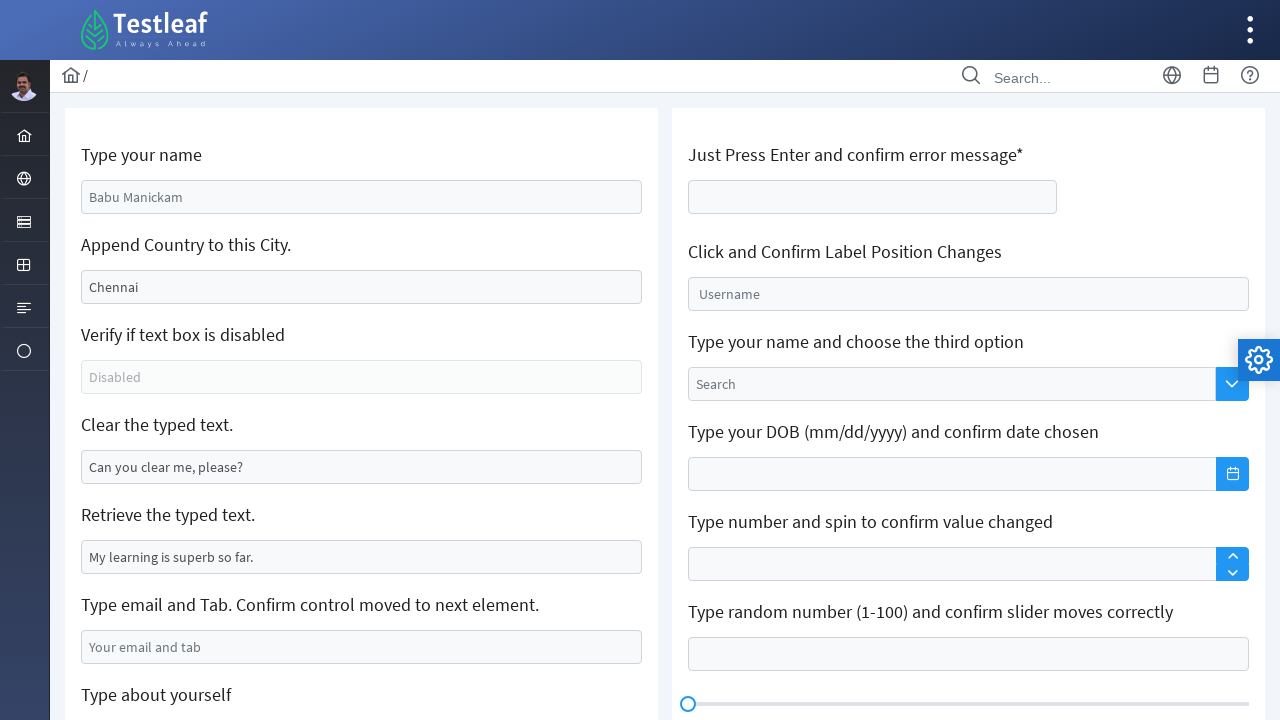

Filled name field with 'Raafih' on xpath=//*[@id='j_idt88:name']
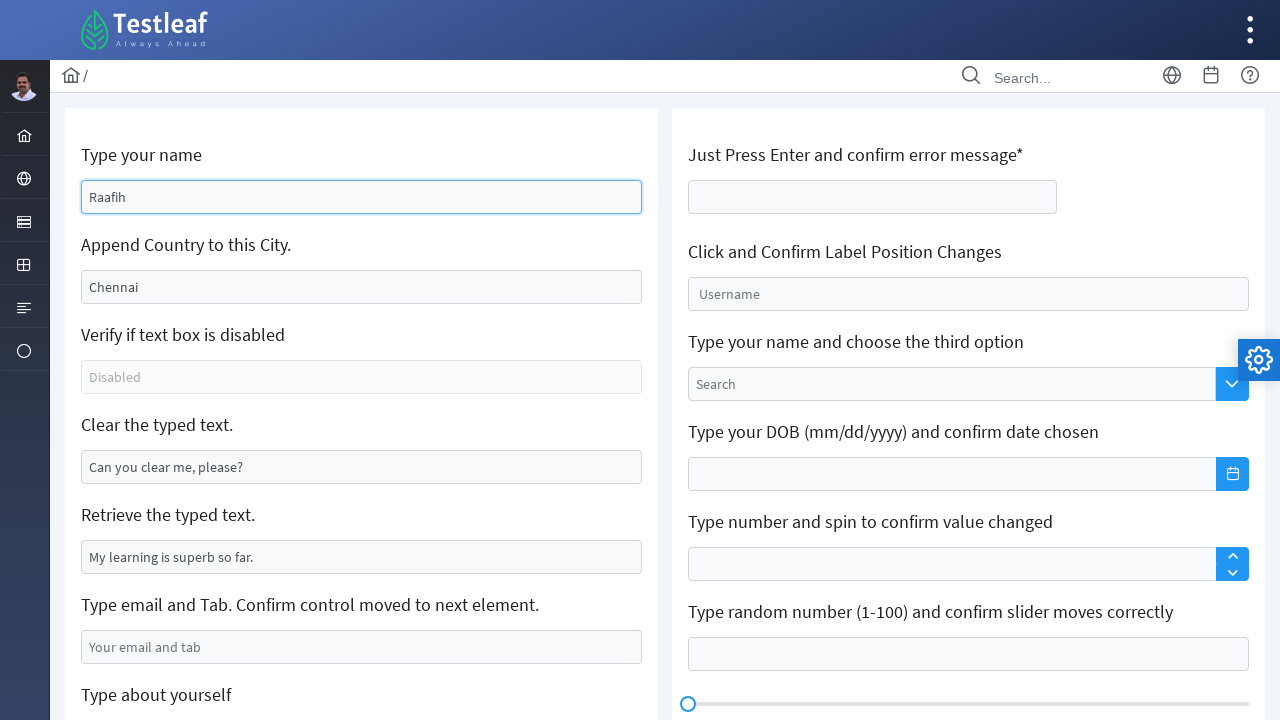

Appended ', India' to the append field on xpath=//*[@id='j_idt88:j_idt91']
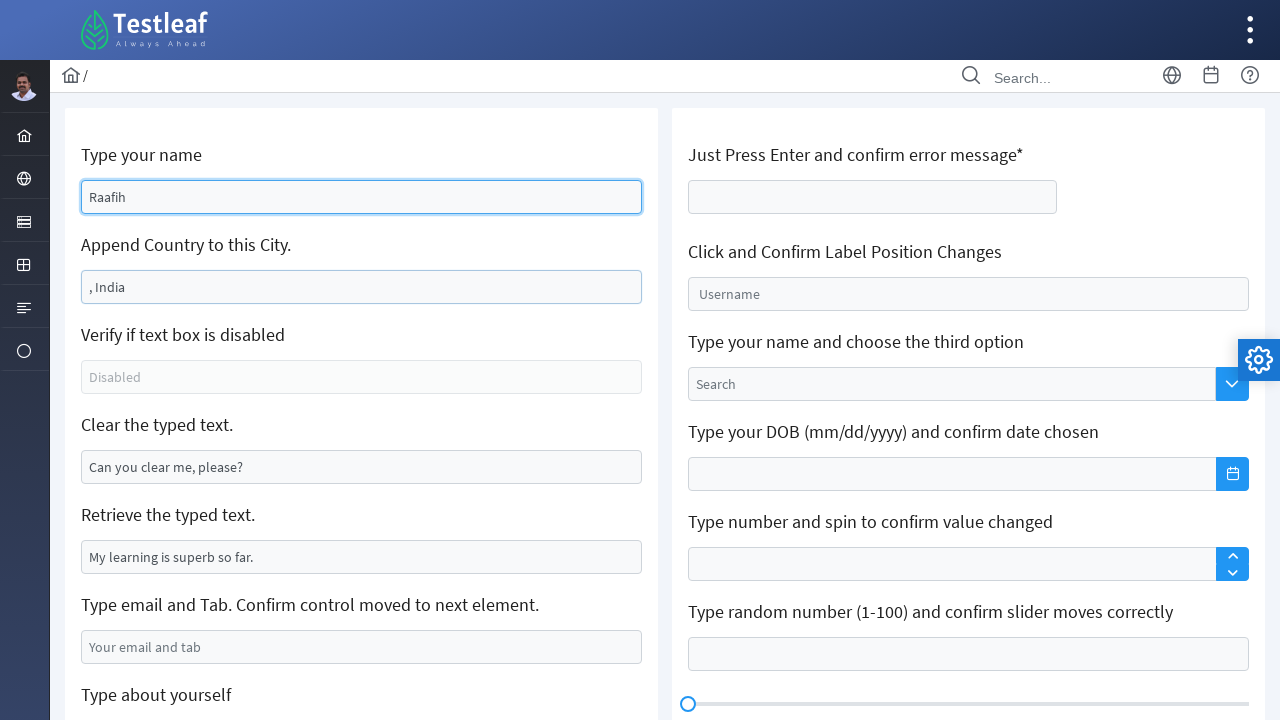

Checked disabled field - is_enabled: False
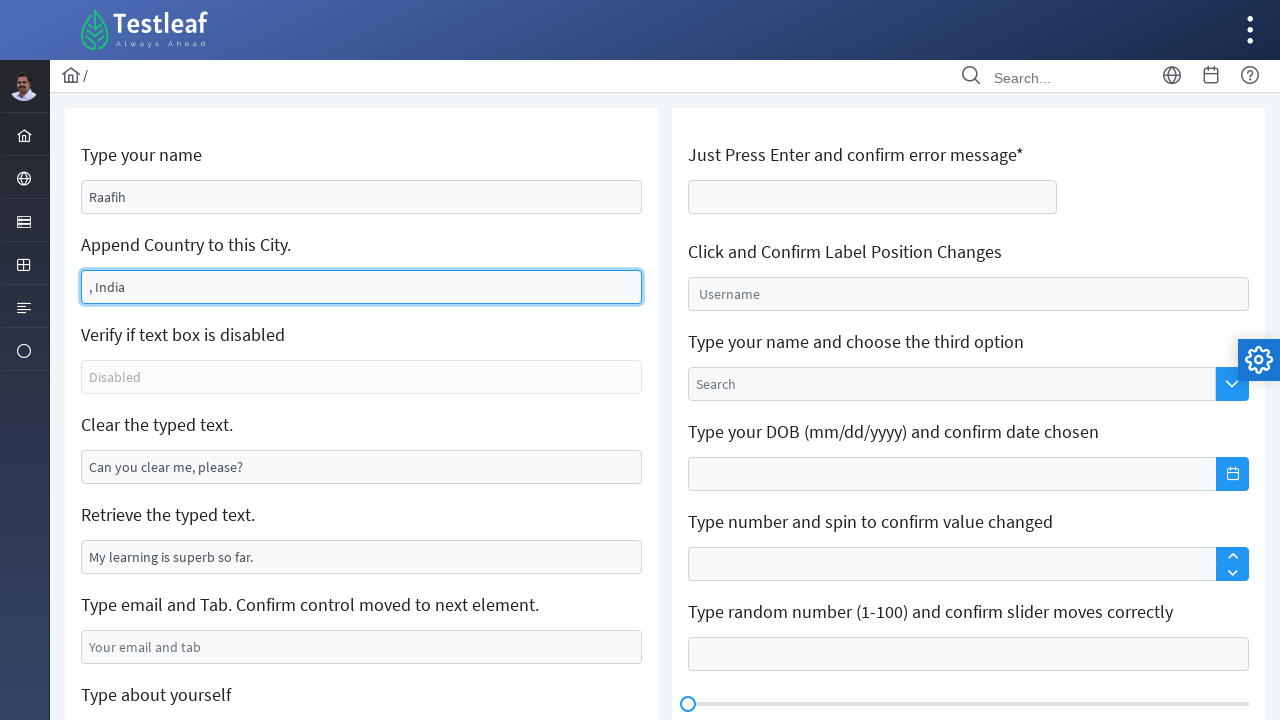

Cleared the text field on xpath=//*[@id='j_idt88:j_idt95']
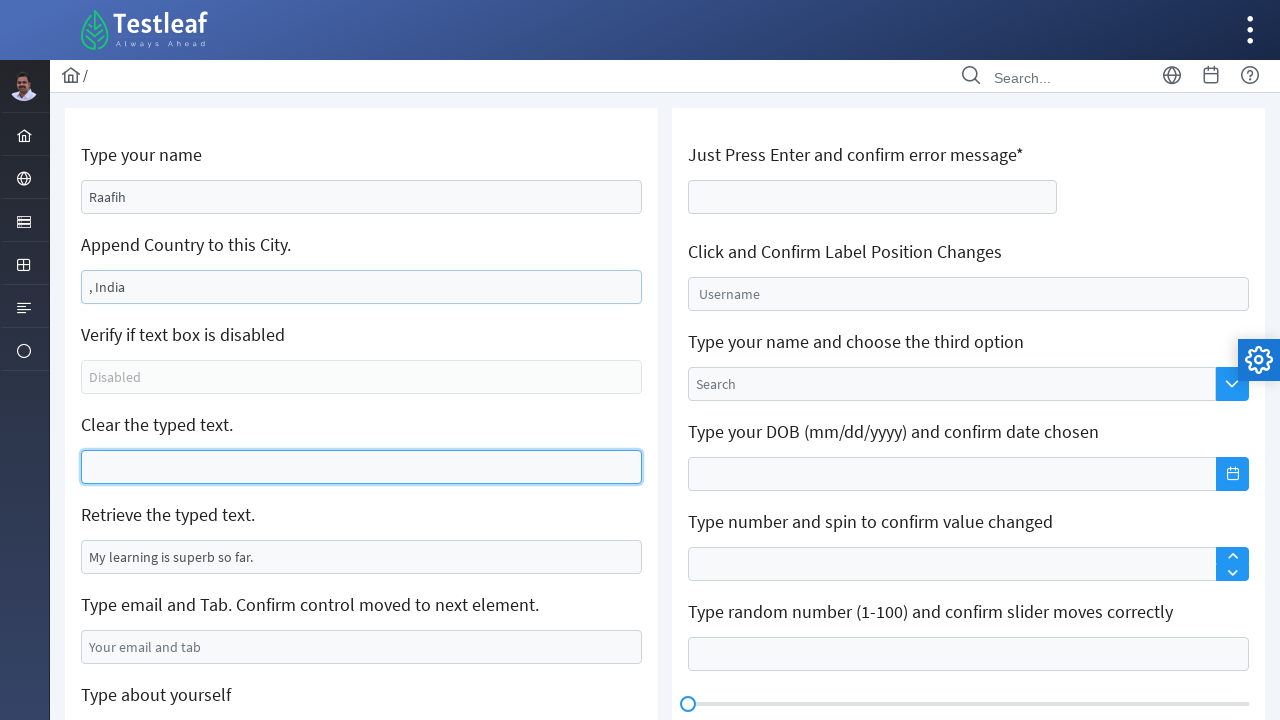

Filled cleared field with 'hello' on xpath=//*[@id='j_idt88:j_idt95']
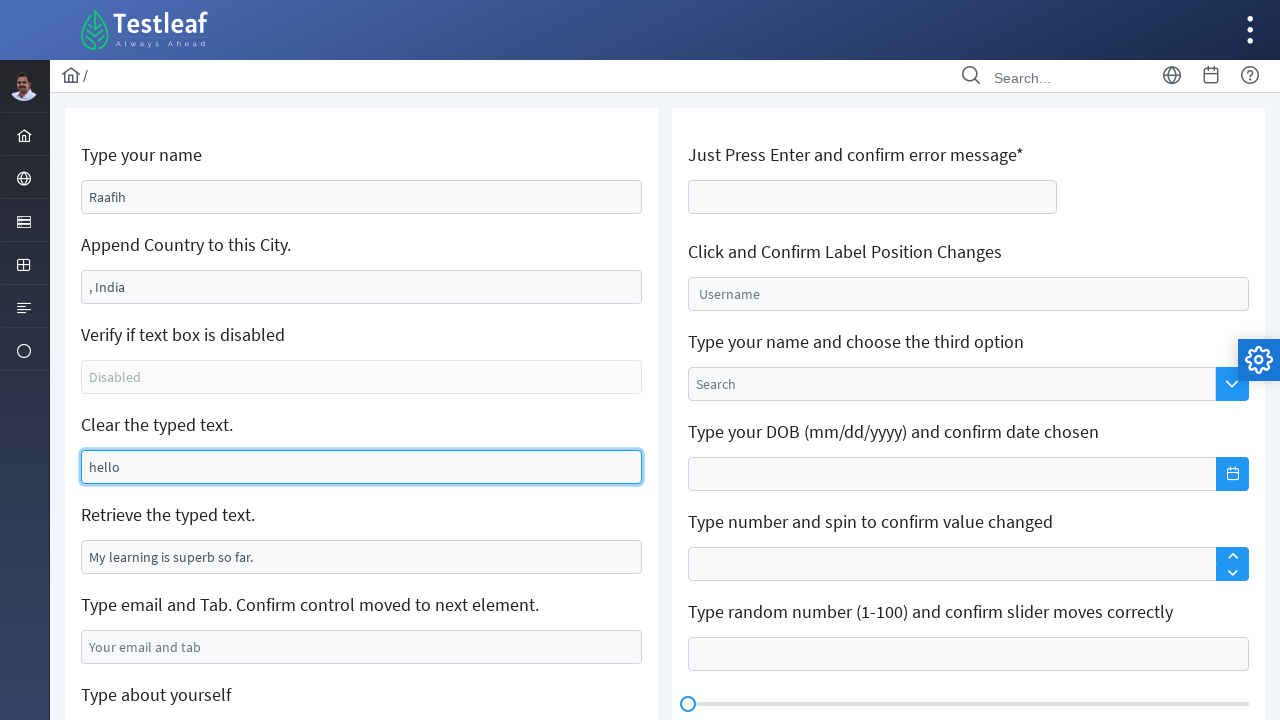

Retrieved value from field: 'My learning is superb so far.'
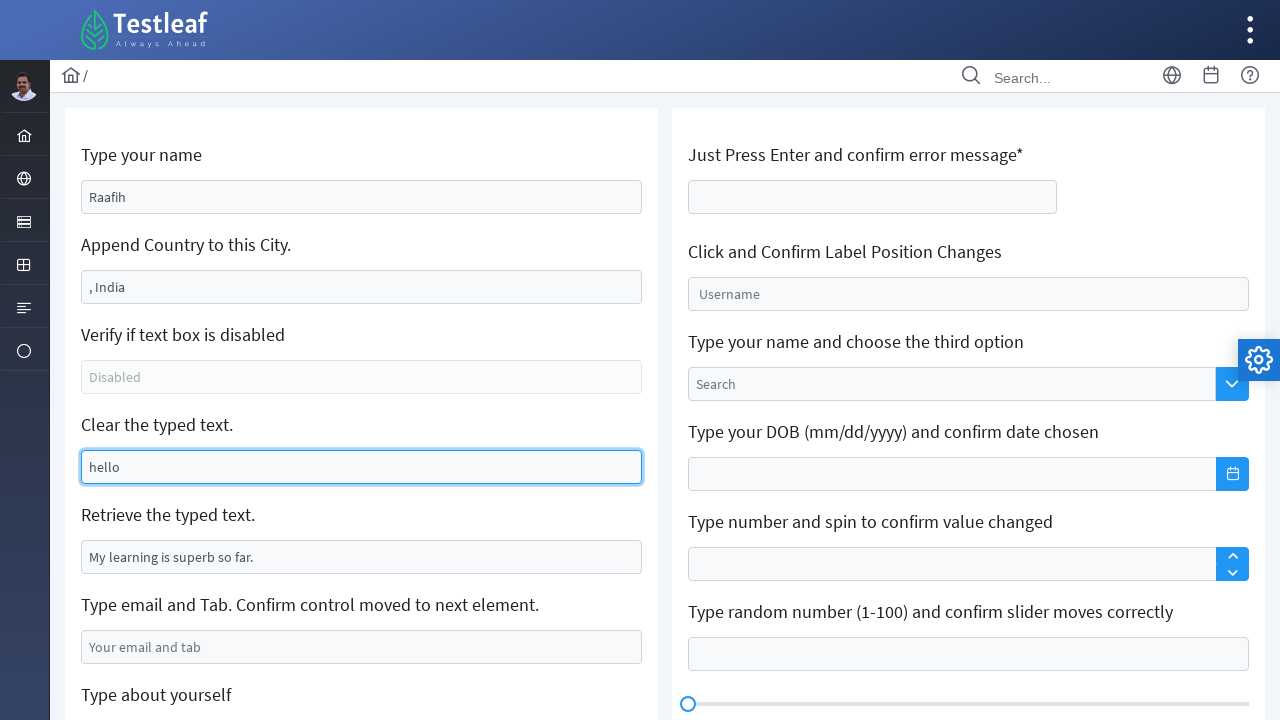

Filled email field with 'testuser@example.com' on xpath=//*[@id='j_idt88:j_idt99']
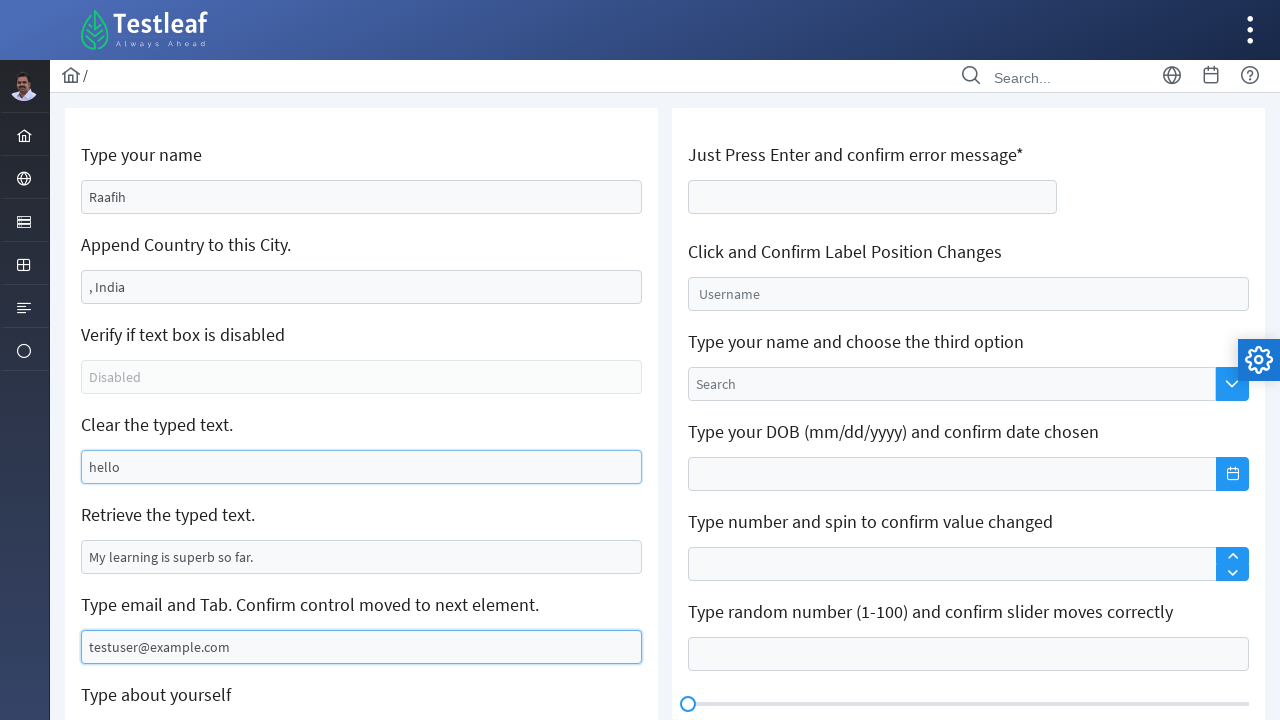

Pressed Tab key to move focus away from email field
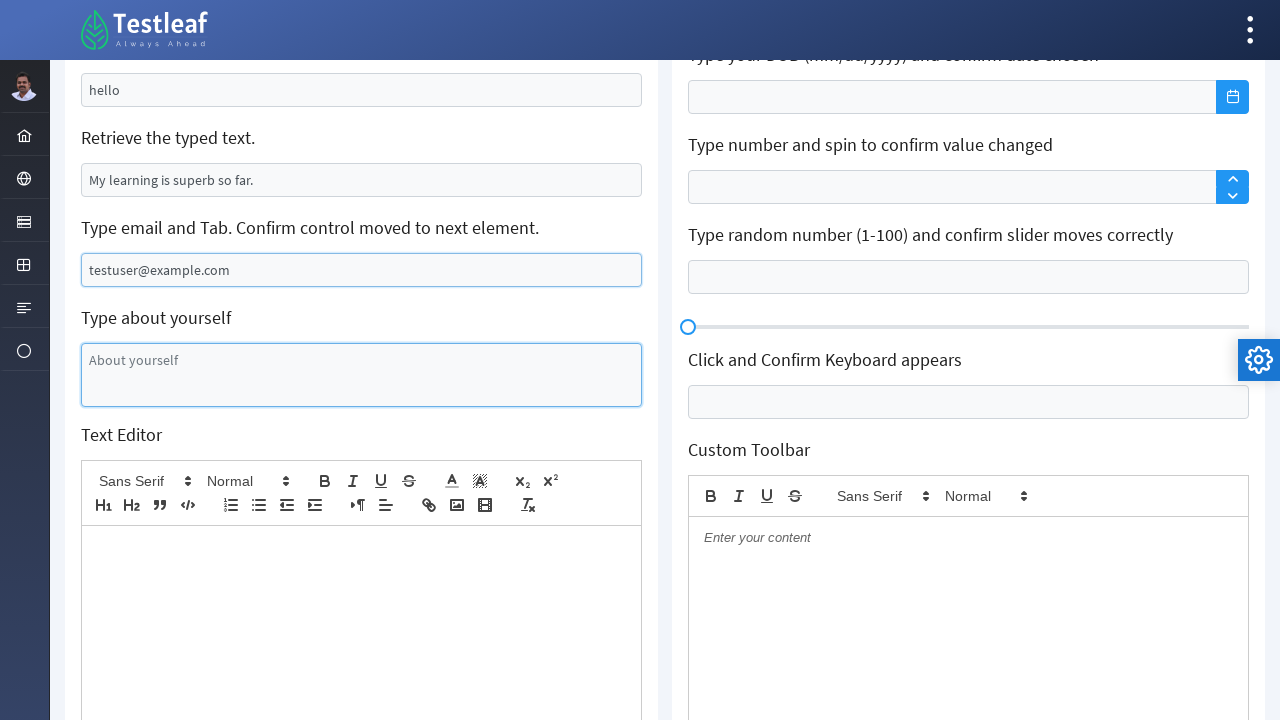

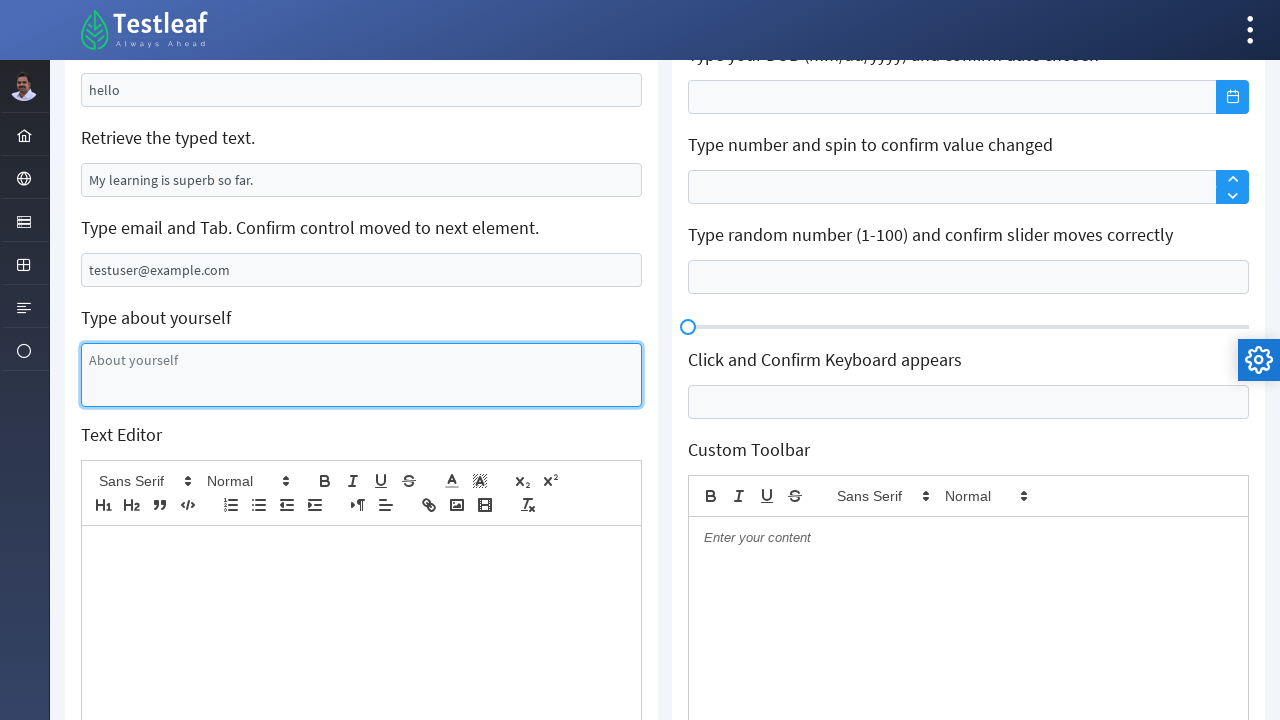